Tests the OJAD (Online Japanese Accent Dictionary) search functionality by entering a Japanese word and verifying search results are displayed with pitch accent information.

Starting URL: http://www.gavo.t.u-tokyo.ac.jp/ojad/search

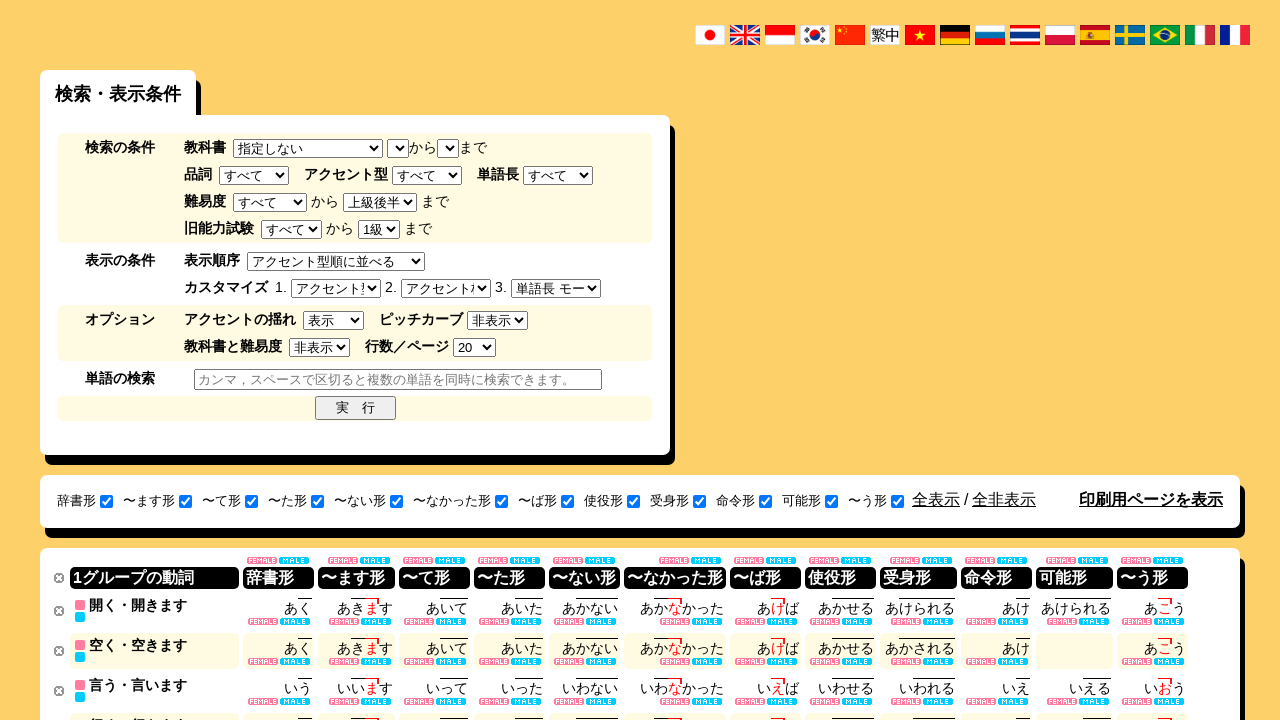

Filled search box with Japanese word '東京' on #search_word
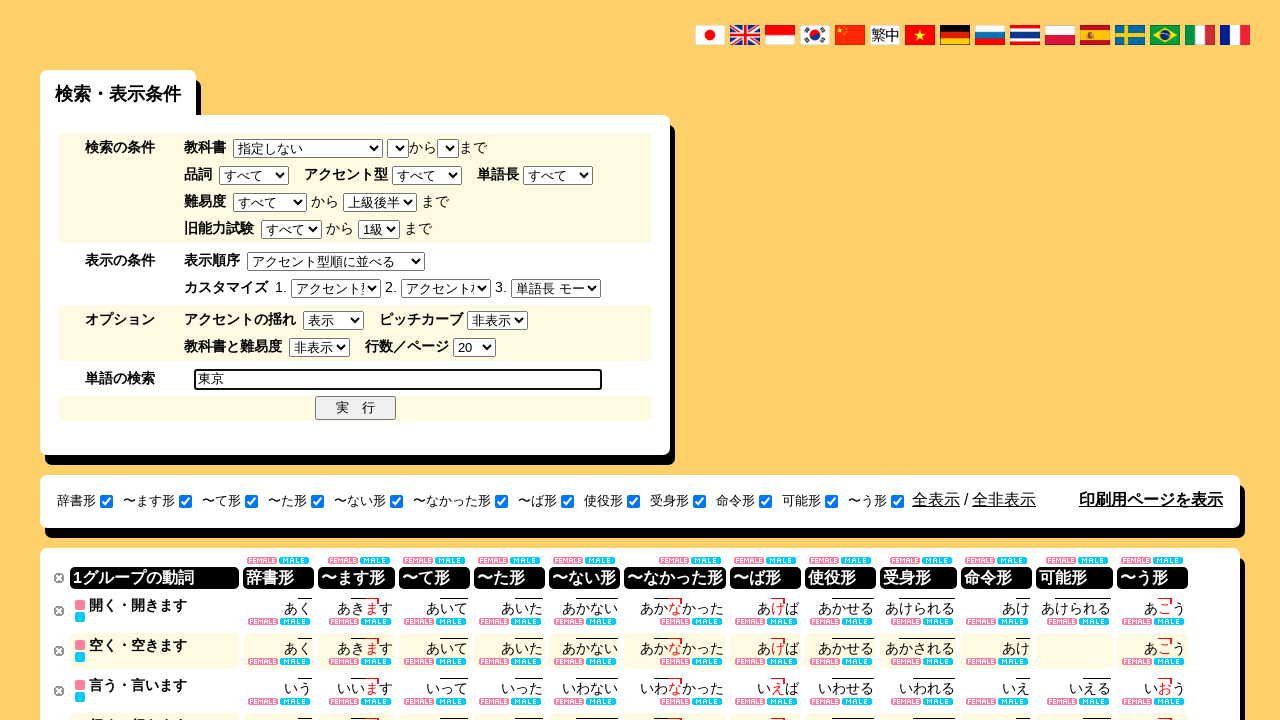

Pressed Enter to submit search form on #search_word
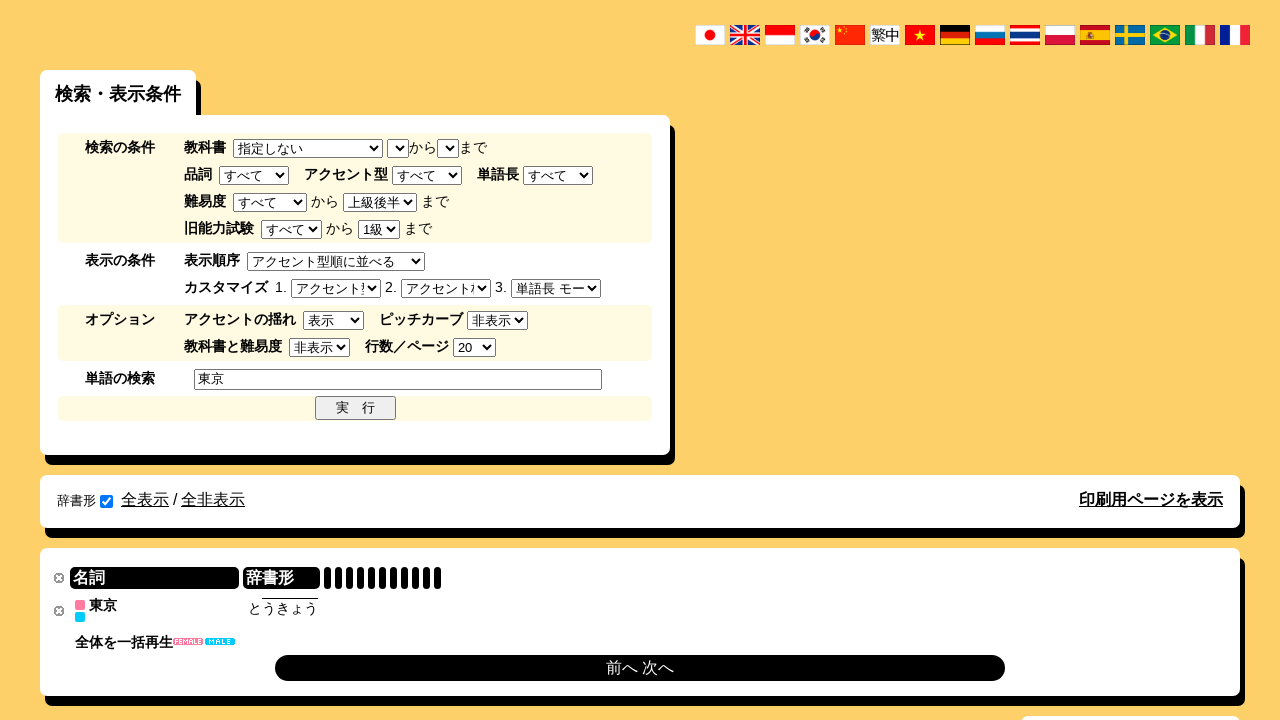

Word table with search results loaded
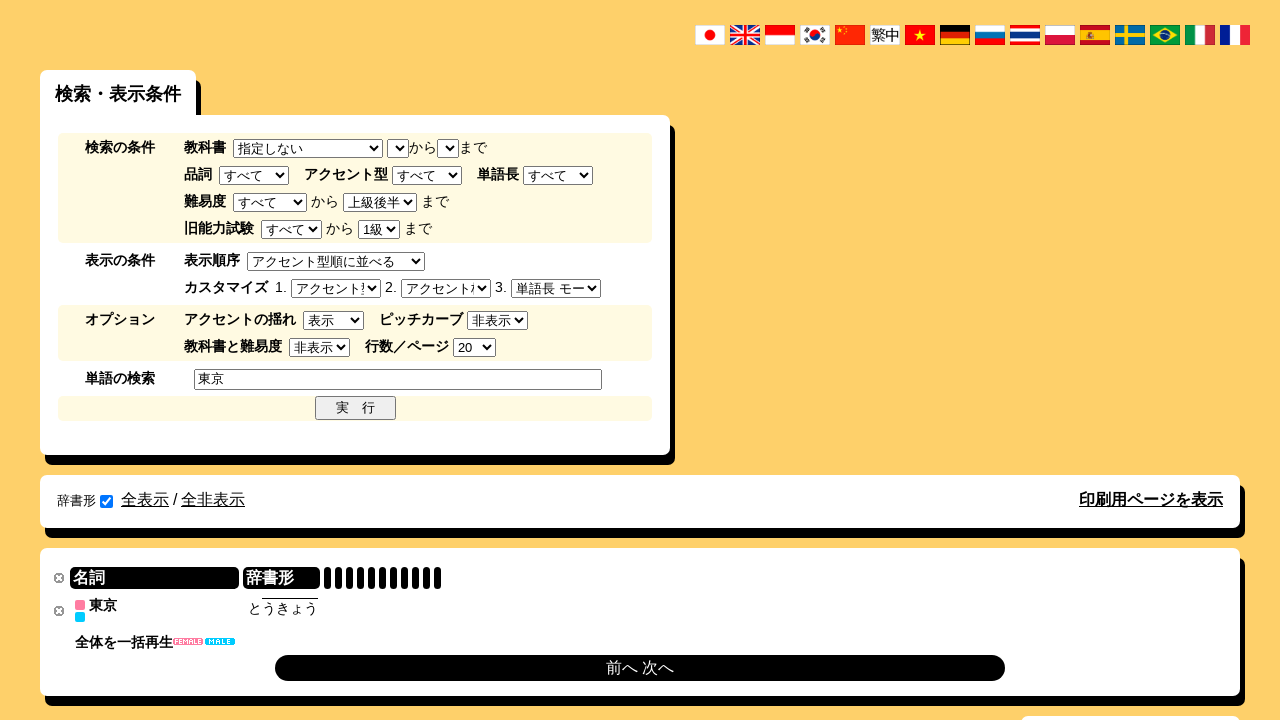

Verified midashi_word element is displayed
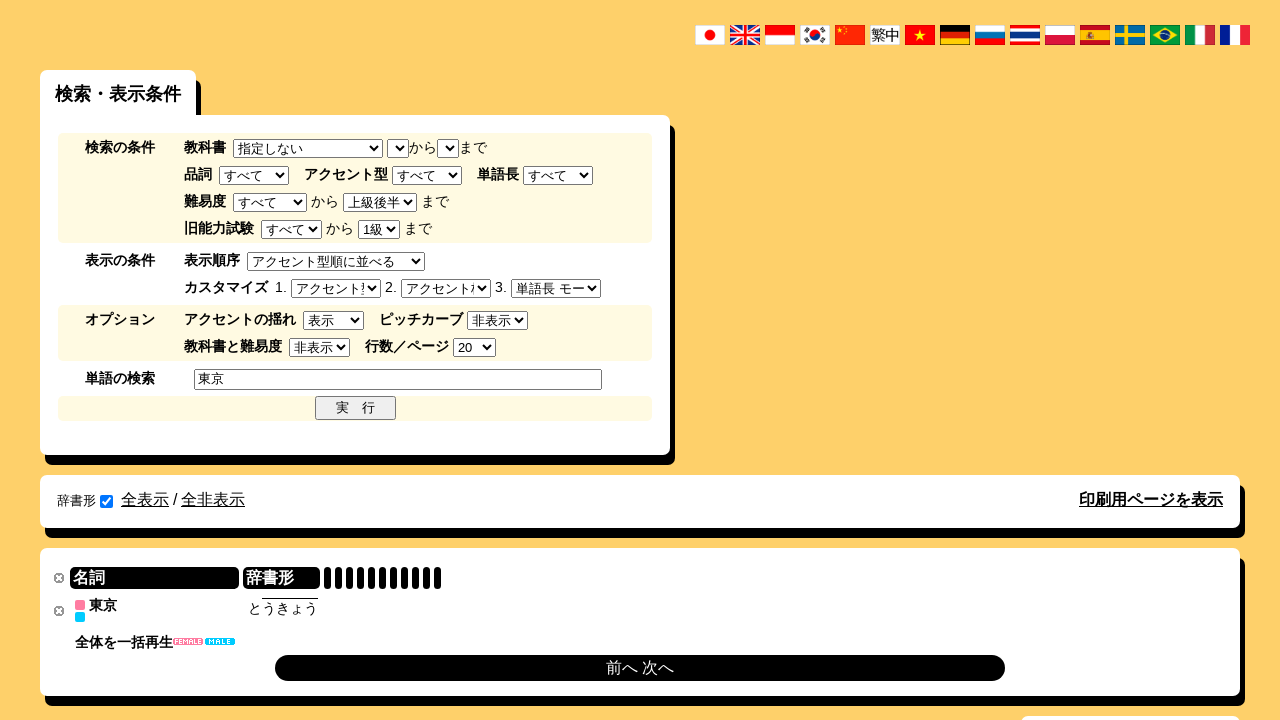

Verified accented_word element with pitch accent information is displayed
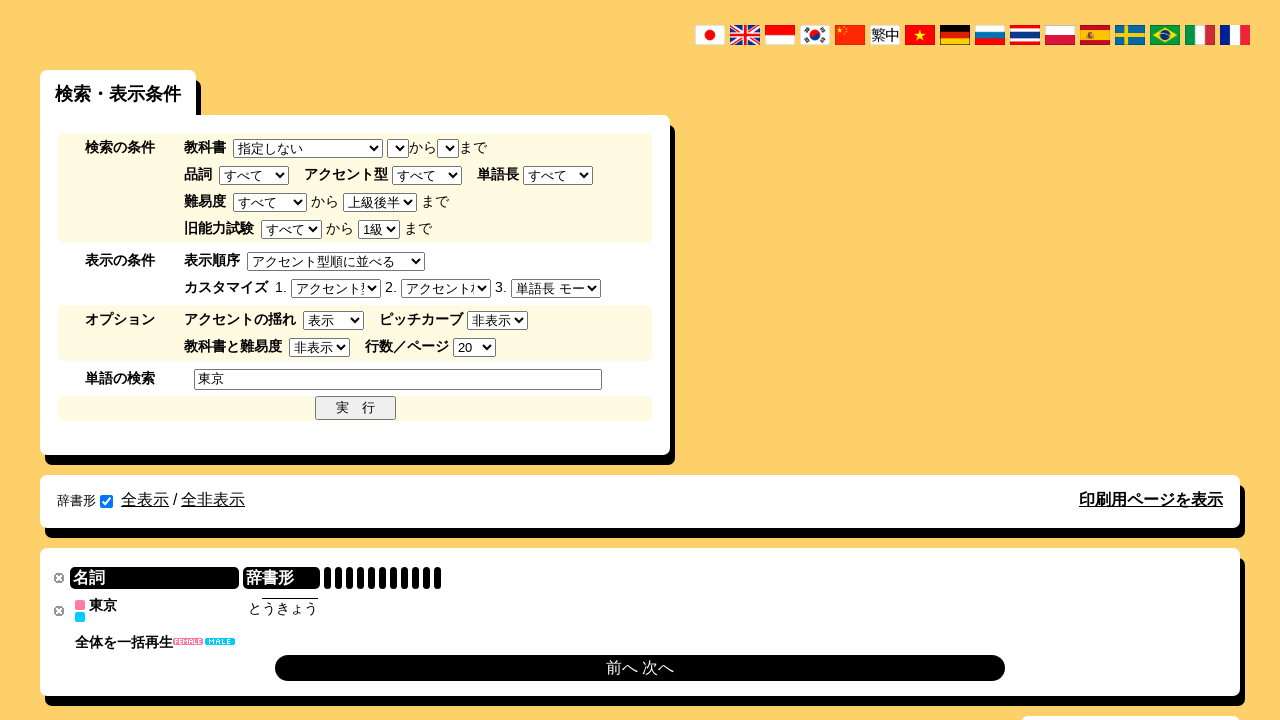

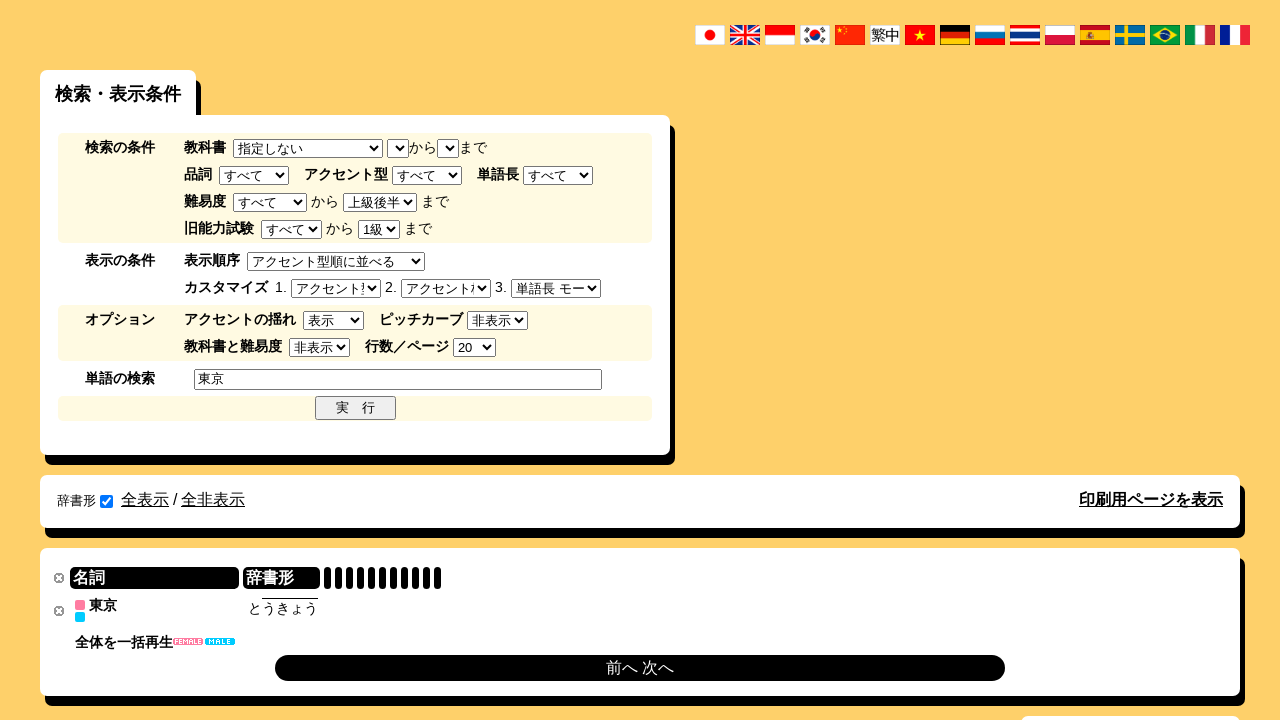